Tests the mortgage calculator by clearing the home value field, entering a new value of $300,000, and clicking the calculate button to compute mortgage details.

Starting URL: https://www.mortgagecalculator.org/

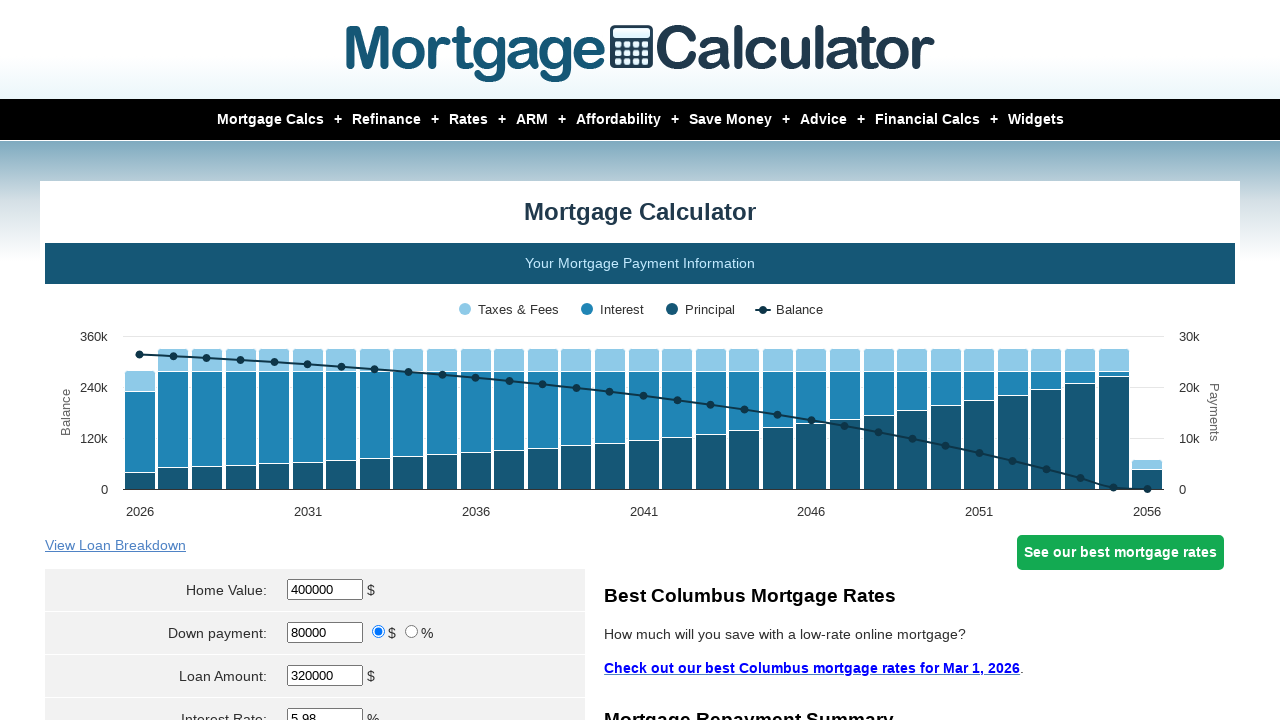

Cleared the home value field on #homeval
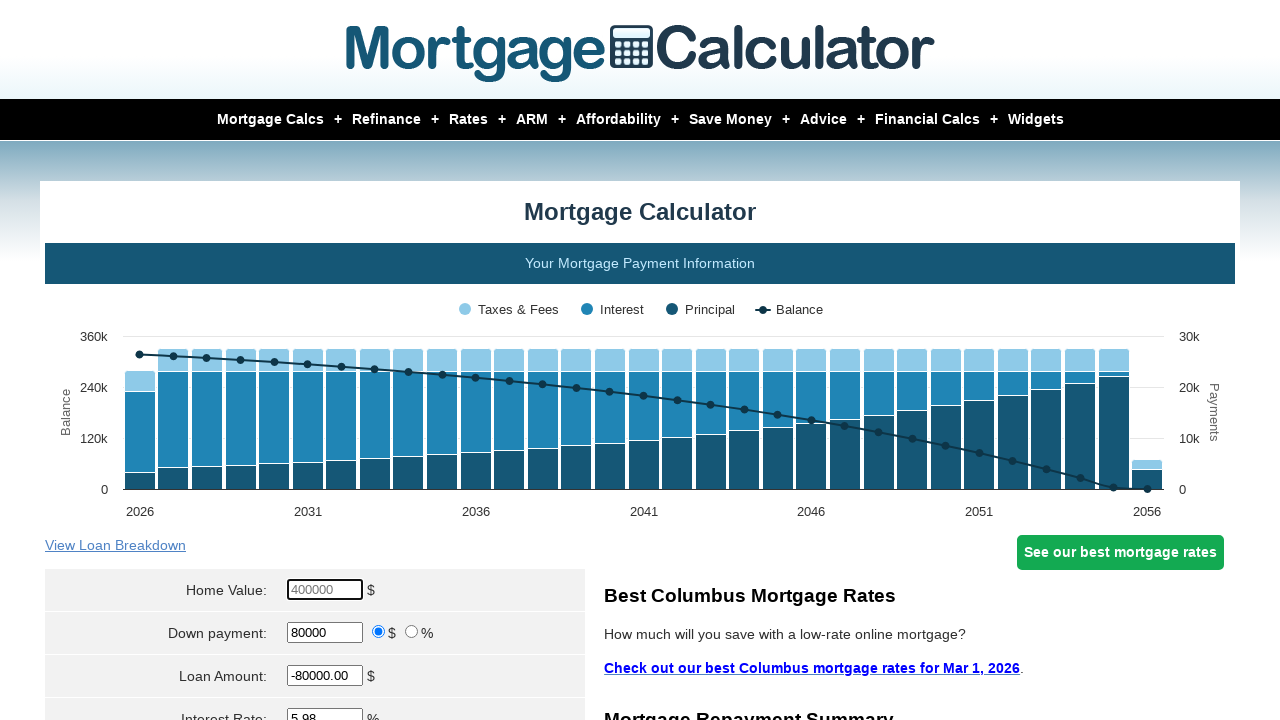

Entered home value of $300,000 on #homeval
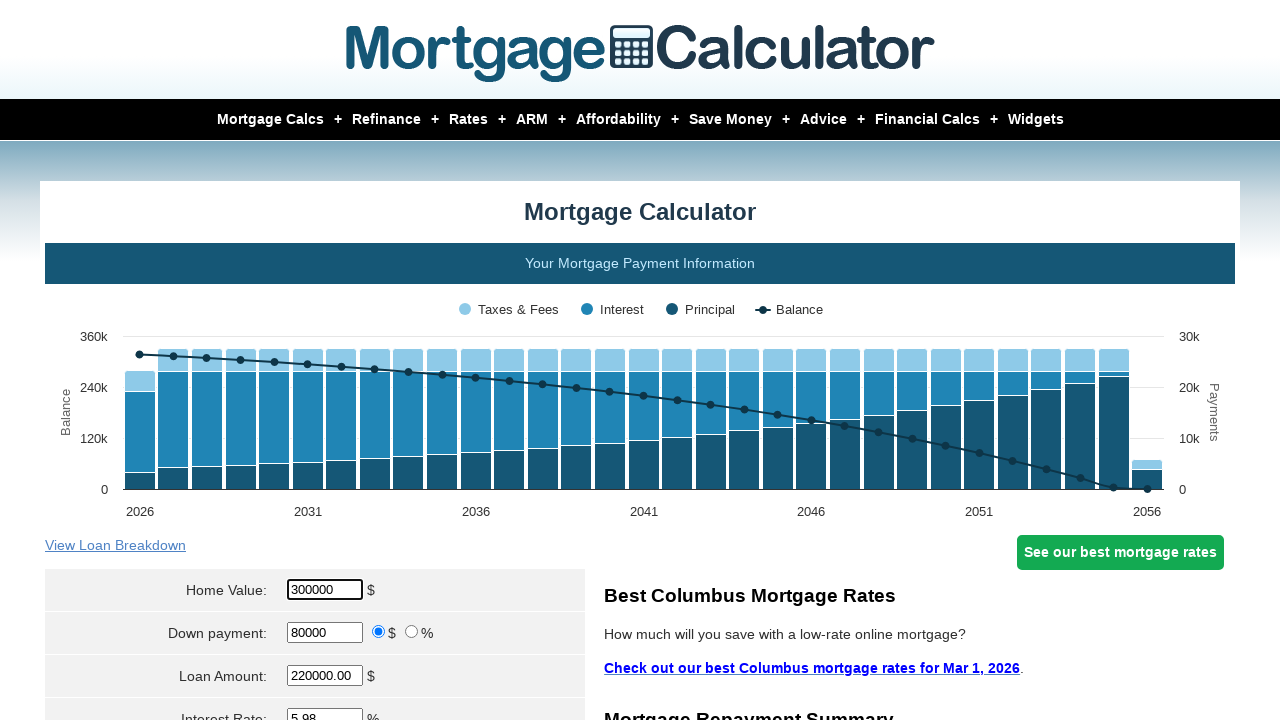

Clicked the calculate button at (315, 360) on [name='cal']
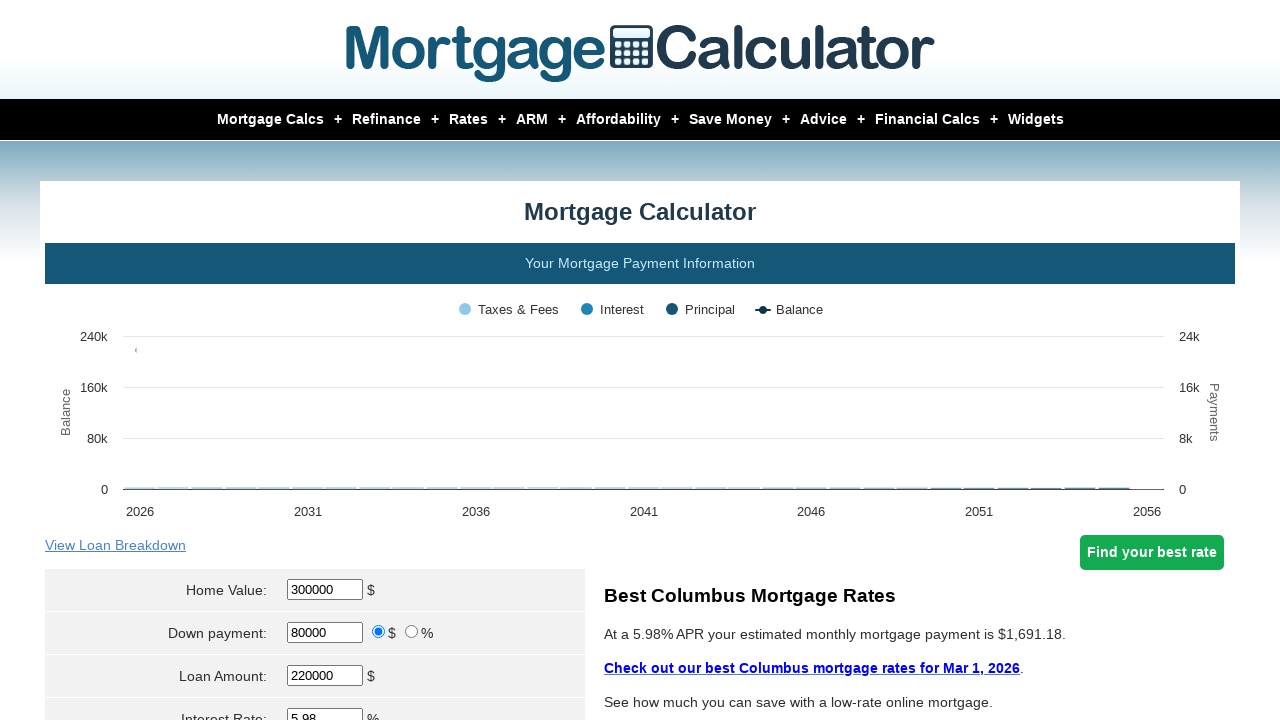

Waited for mortgage calculation to complete
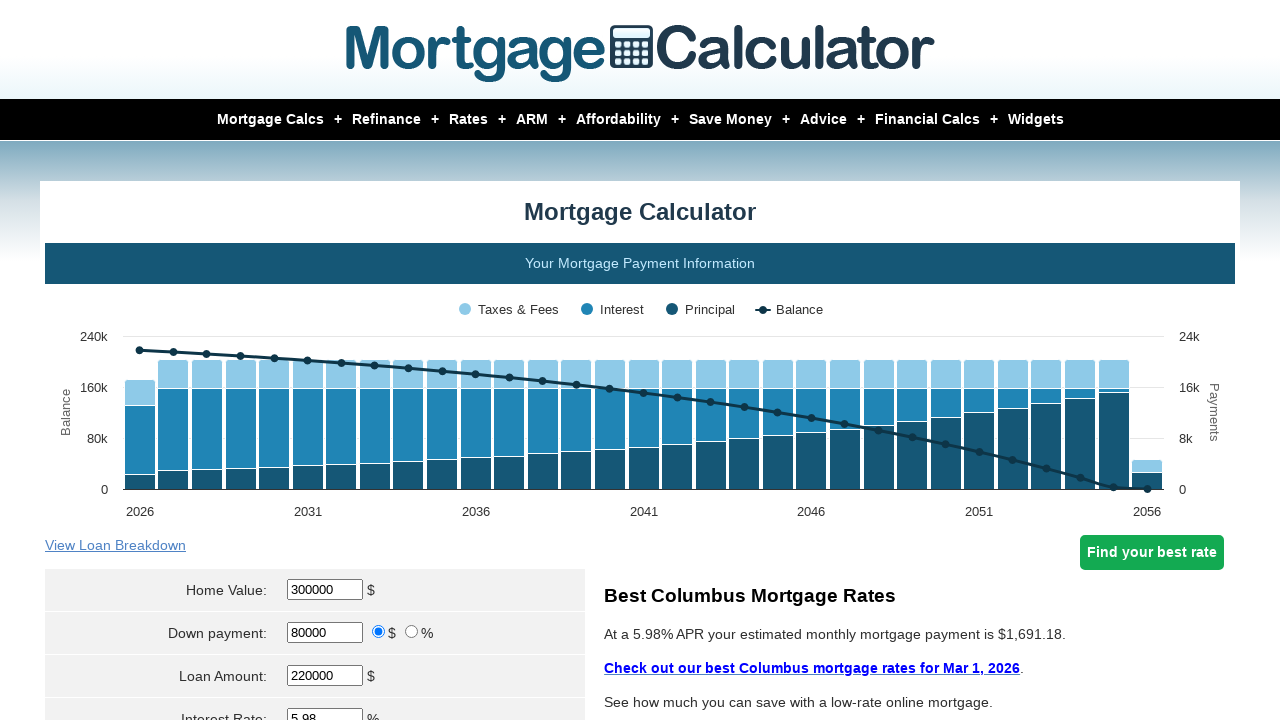

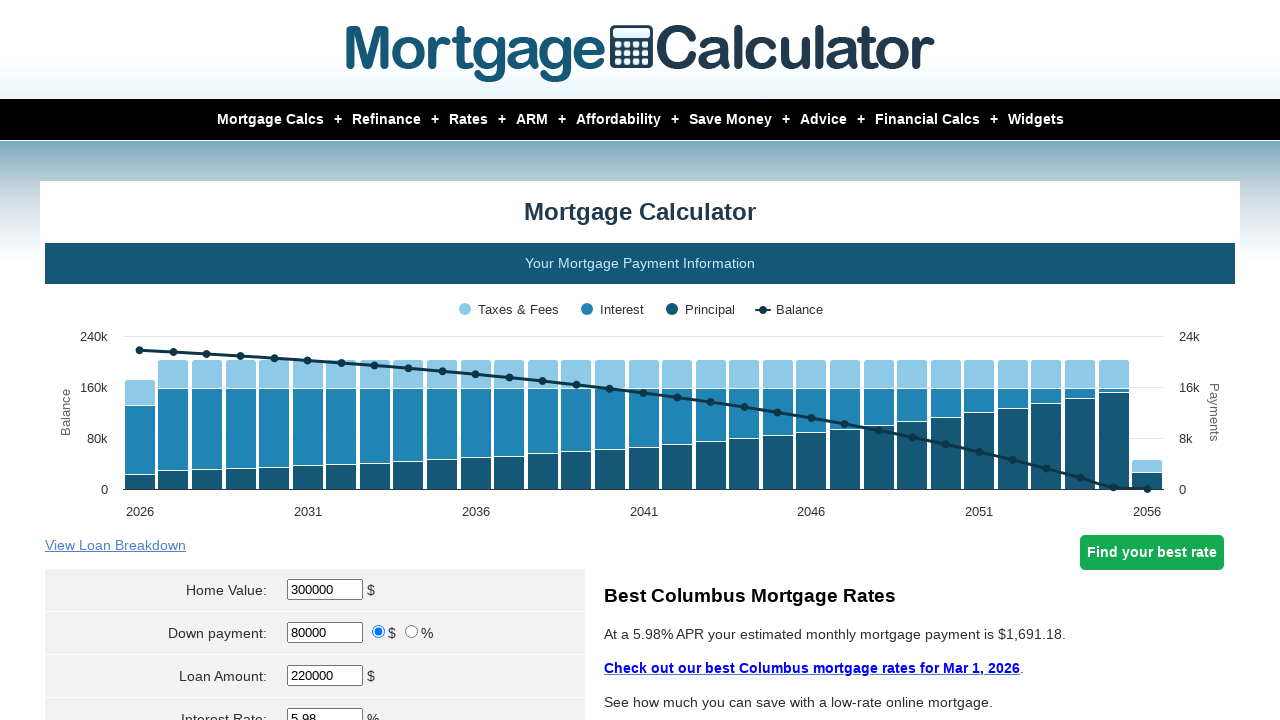